Tests dynamic controls functionality by clicking a toggle button to enable a text input field, then typing text into the enabled field.

Starting URL: https://training-support.net/webelements/dynamic-controls

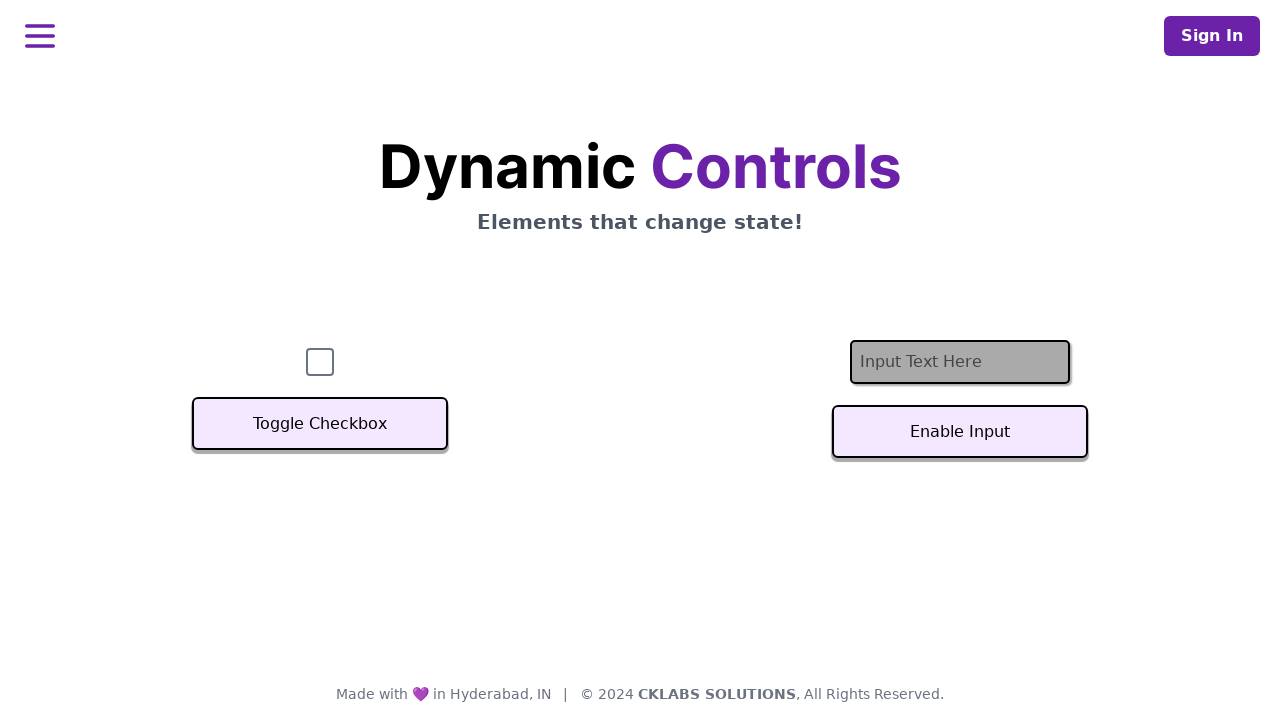

Located the text input field element
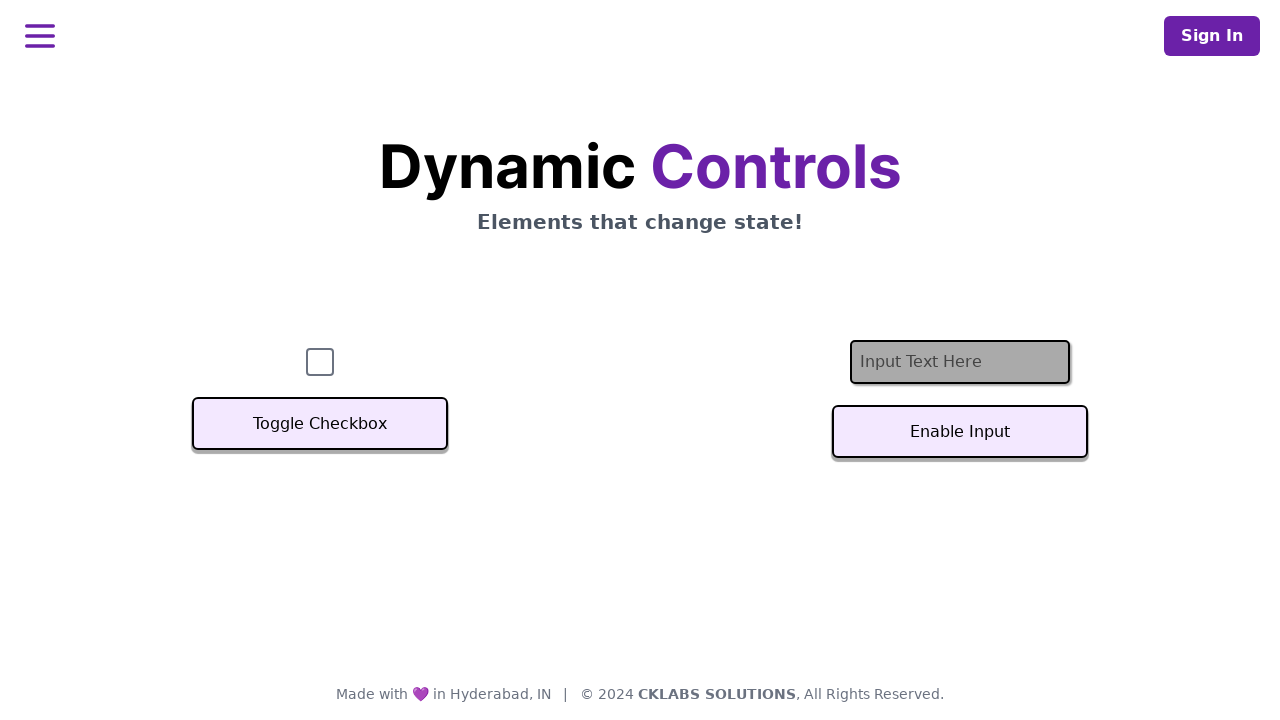

Verified text input field is present in DOM
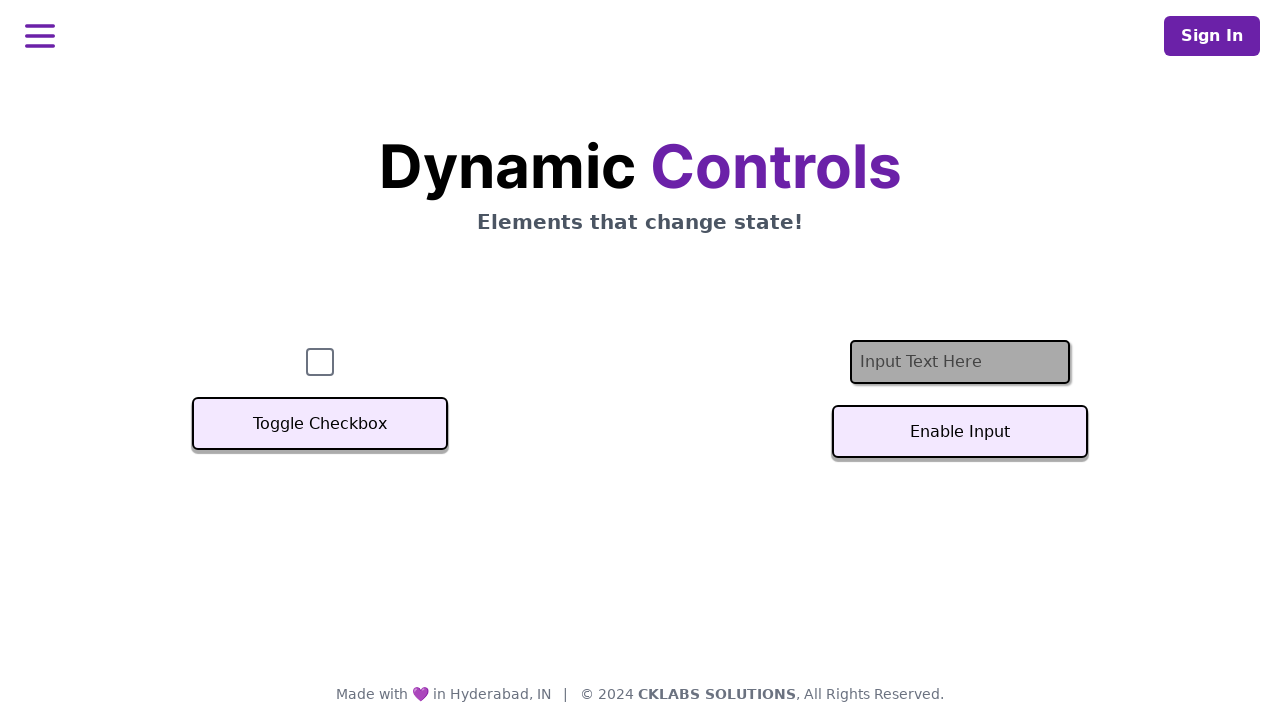

Clicked the toggle button to enable text field at (960, 432) on #textInputButton
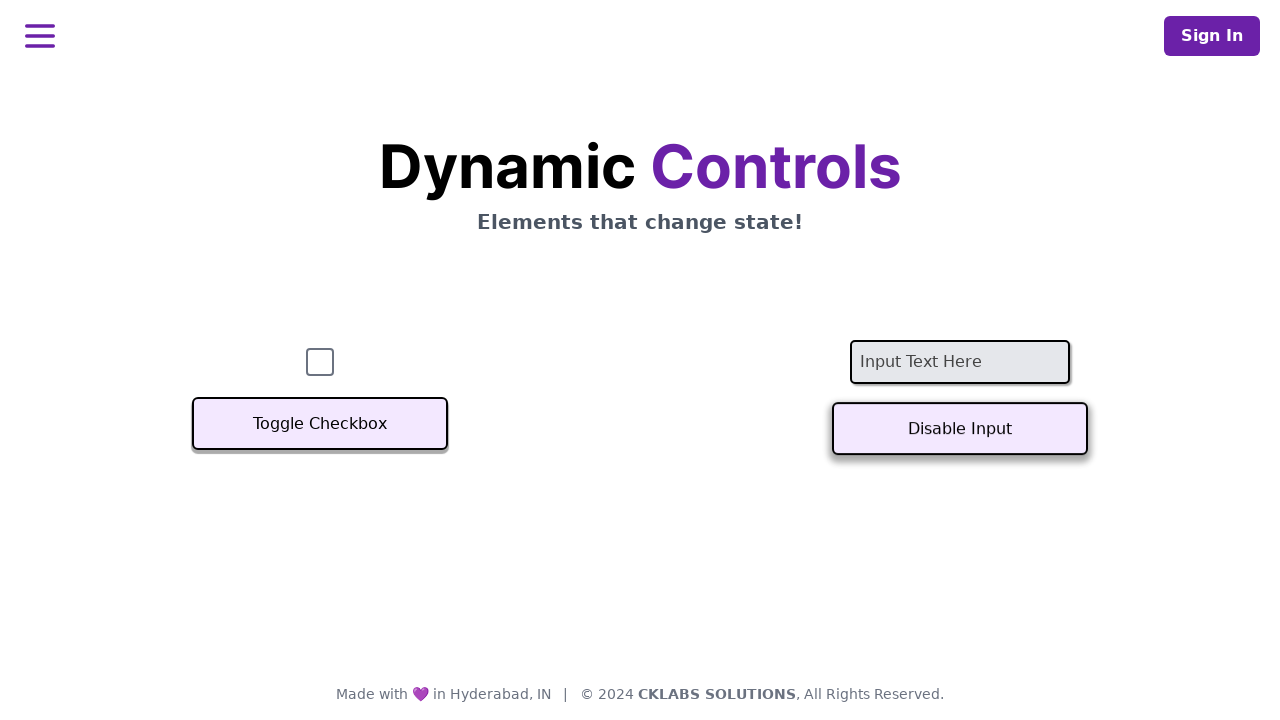

Waited for text input field to become enabled
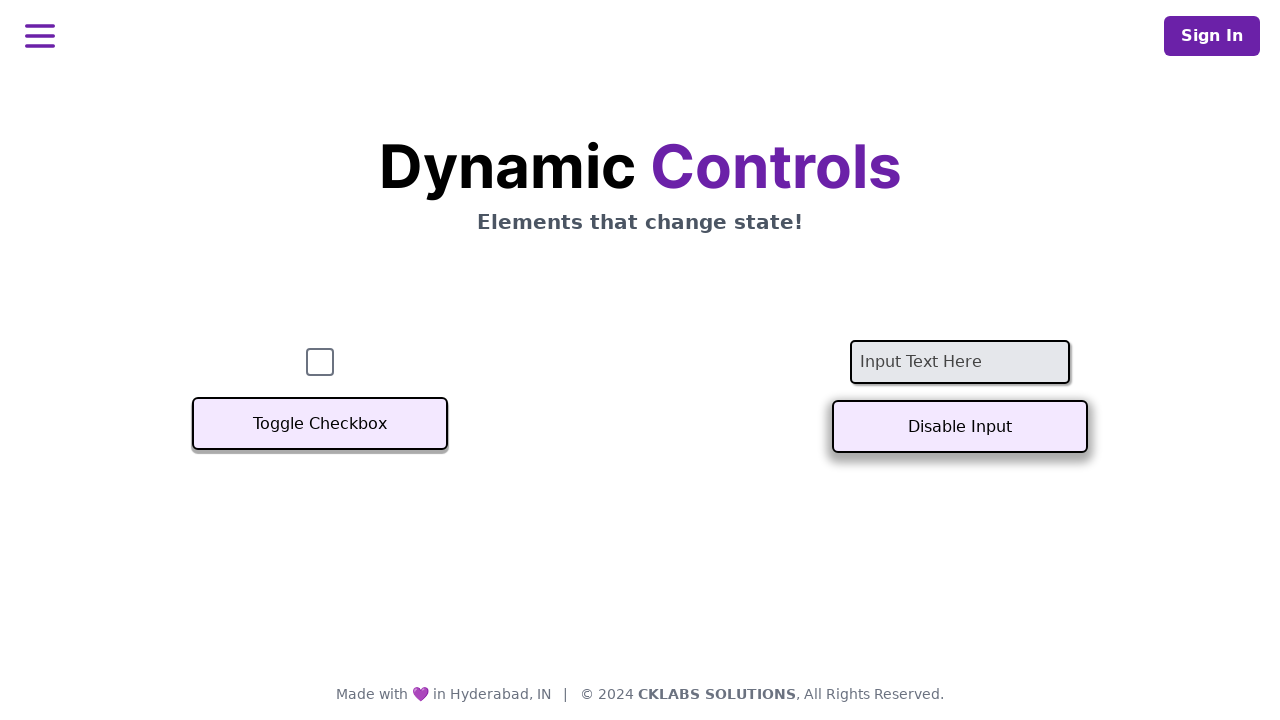

Typed 'Example text' into the enabled text field on #textInput
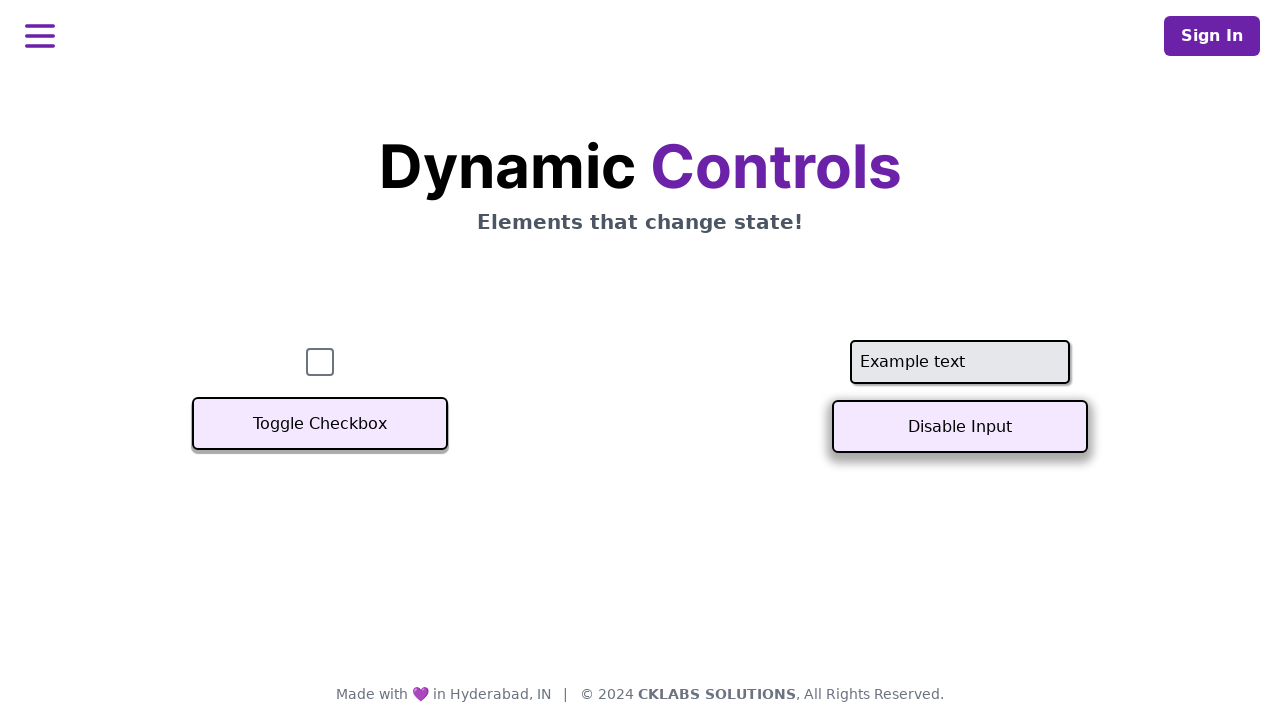

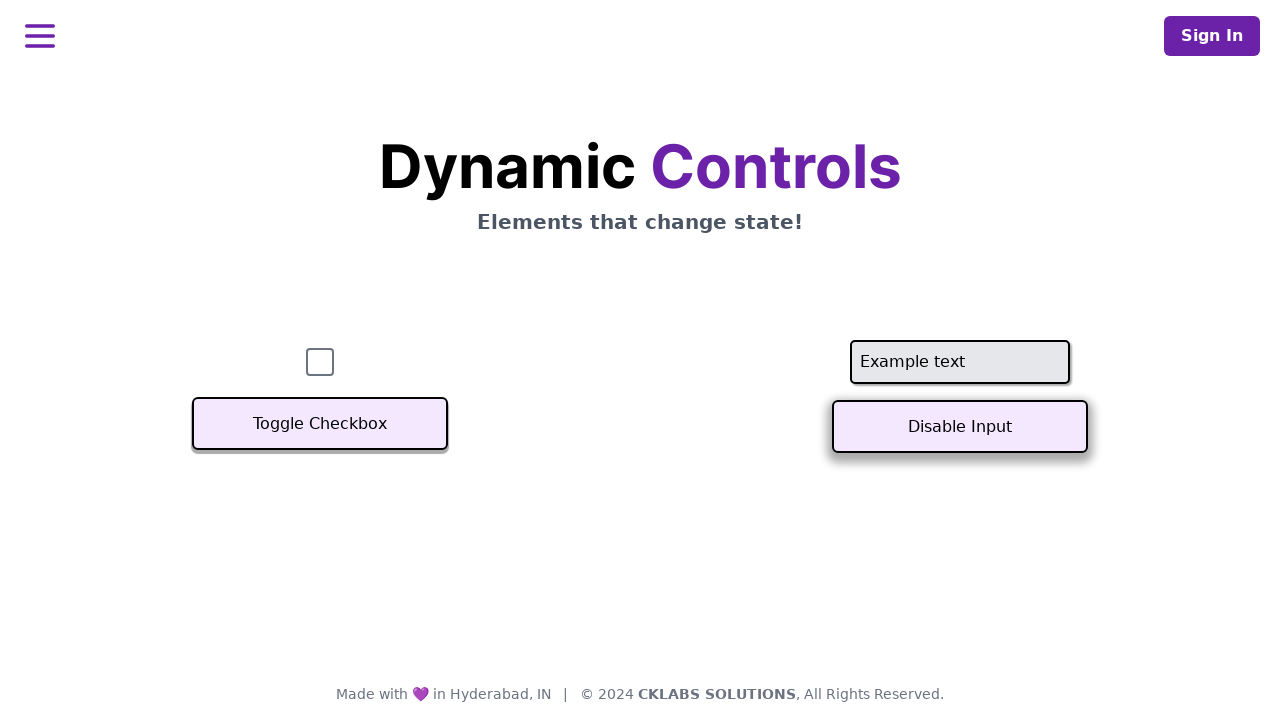